Tests that payment system logos (Visa, MasterCard, Белкарт, etc.) are displayed on the MTS Belarus homepage

Starting URL: https://mts.by

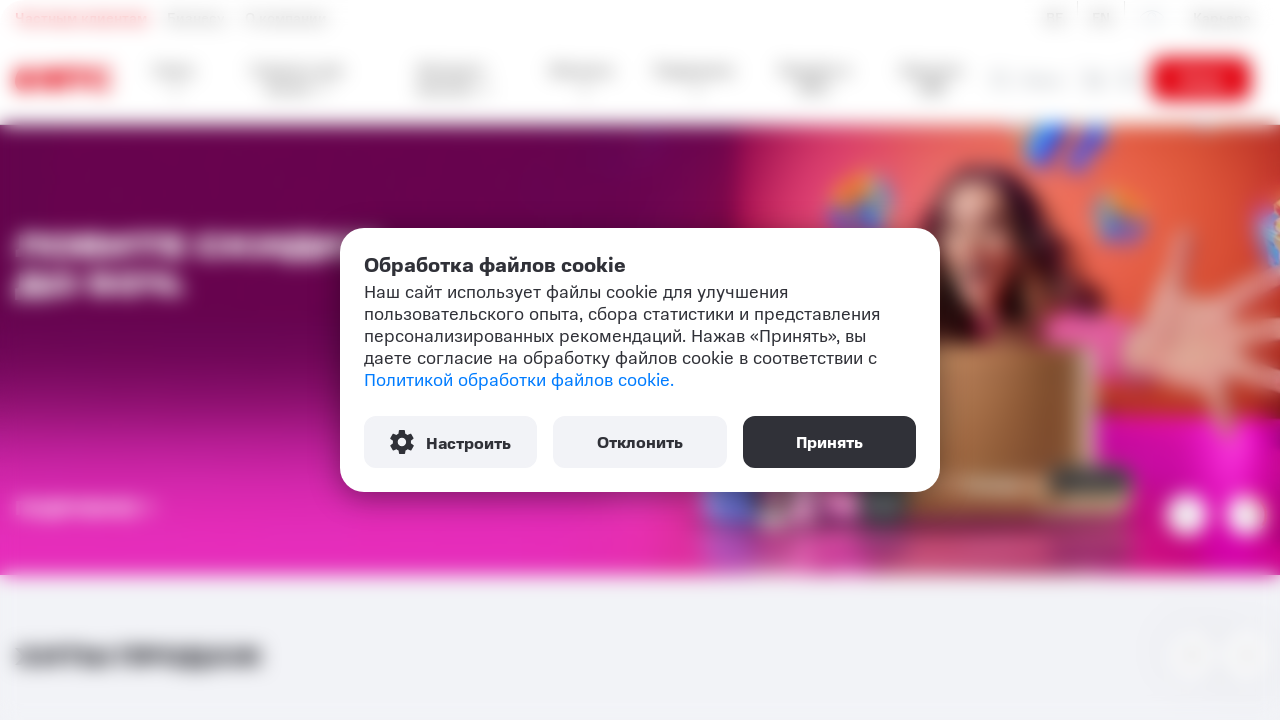

Waited for page to load (domcontentloaded state)
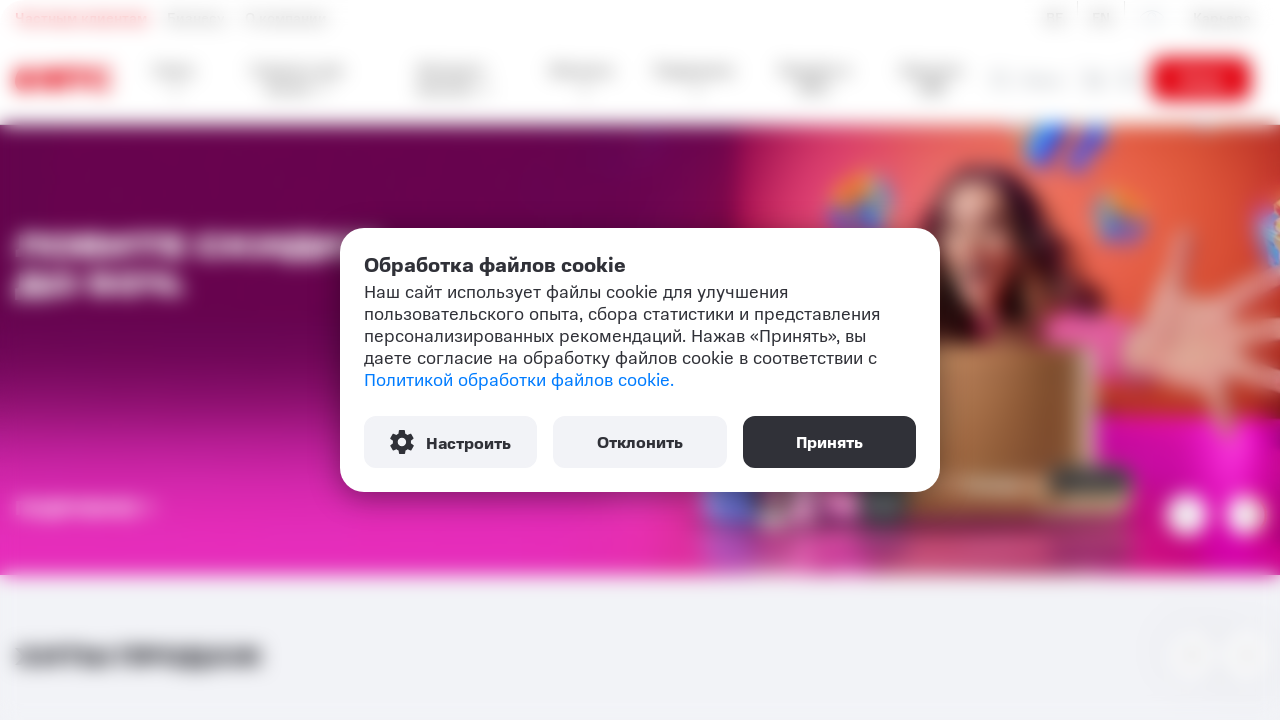

Located payment system logo elements
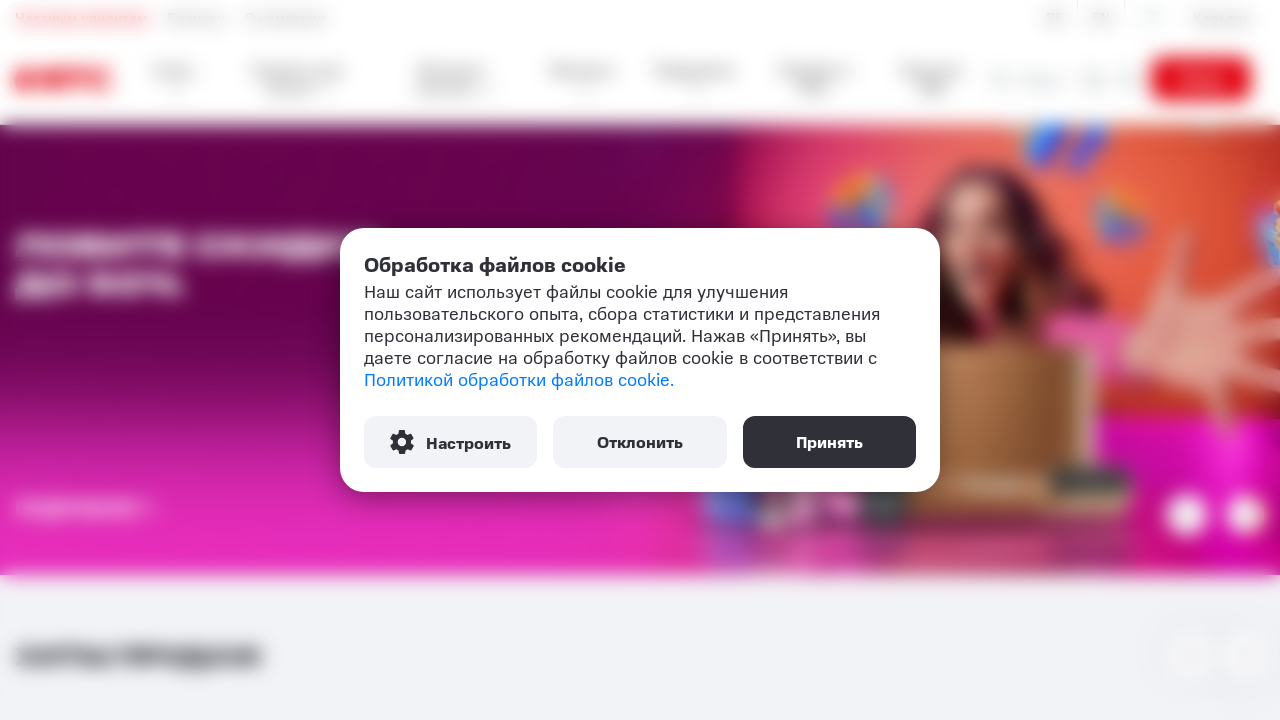

Counted payment logos: 7 found
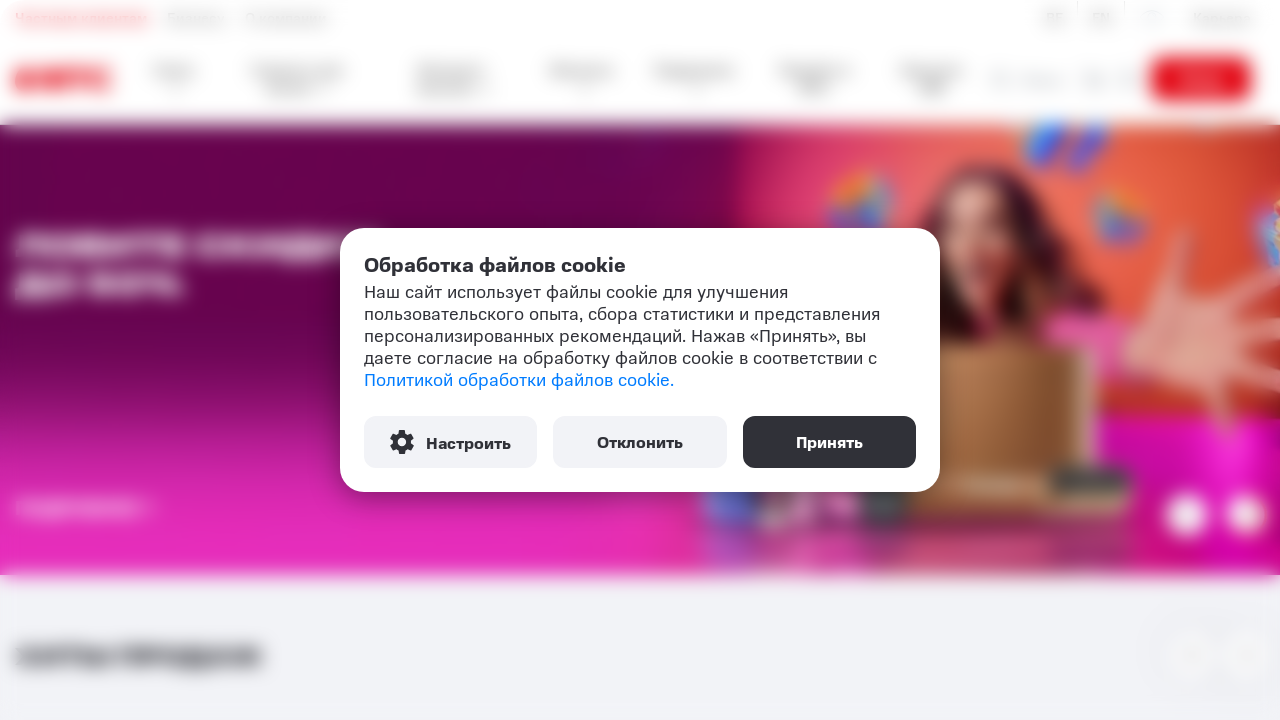

Assertion passed: all 7 payment system logos are displayed
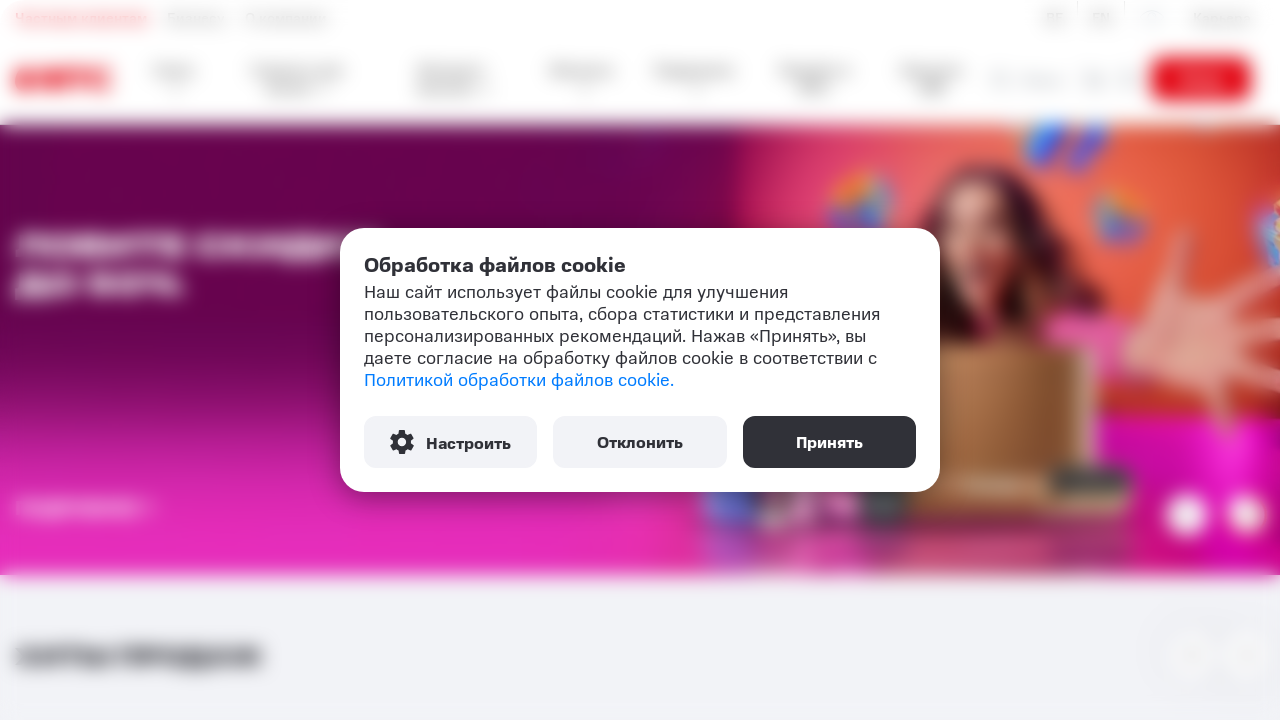

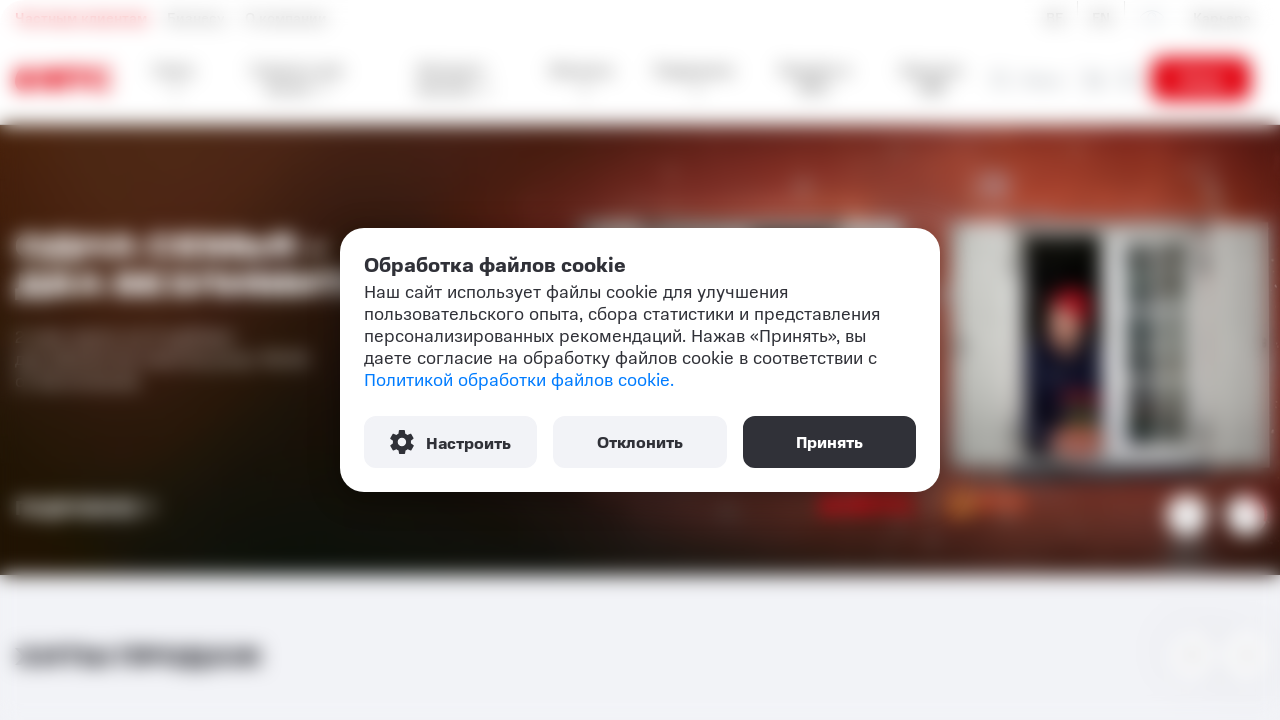